Tests opening a new browser tab by clicking a link, then switches to the new tab and verifies it navigated to the Selenium website.

Starting URL: https://demo.automationtesting.in/Windows.html

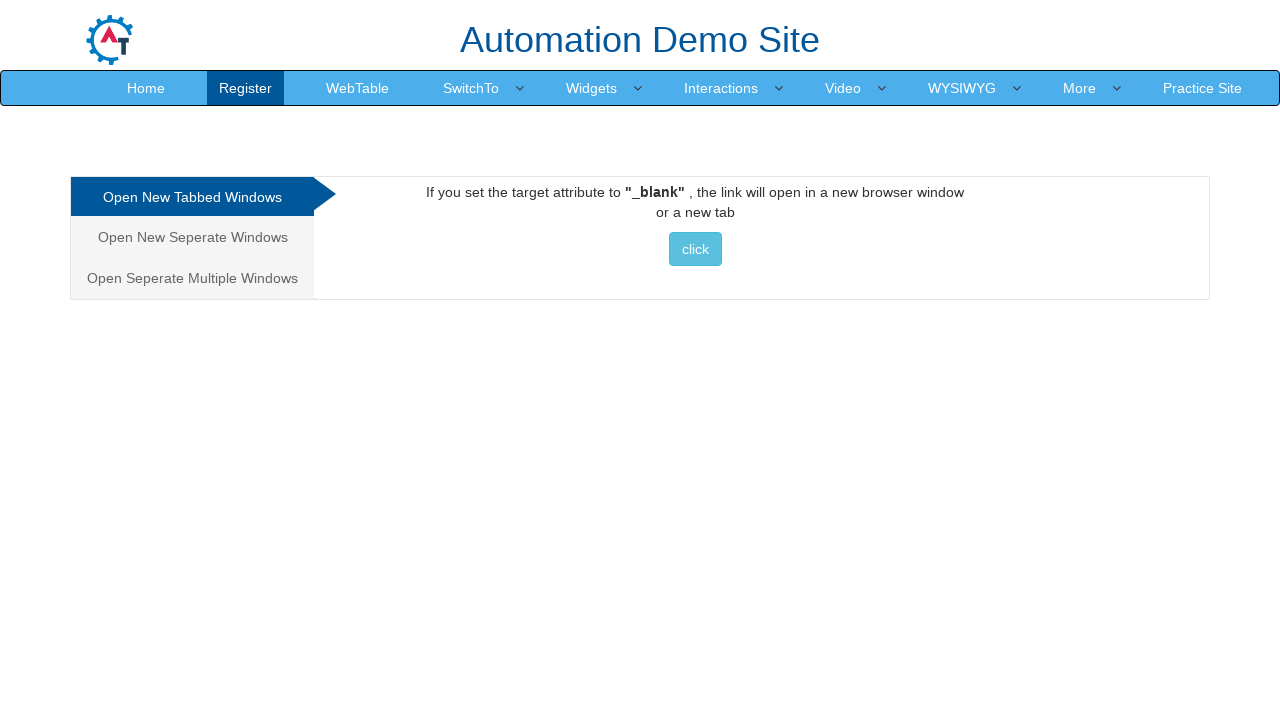

Clicked link to open new tab at (695, 249) on text=click
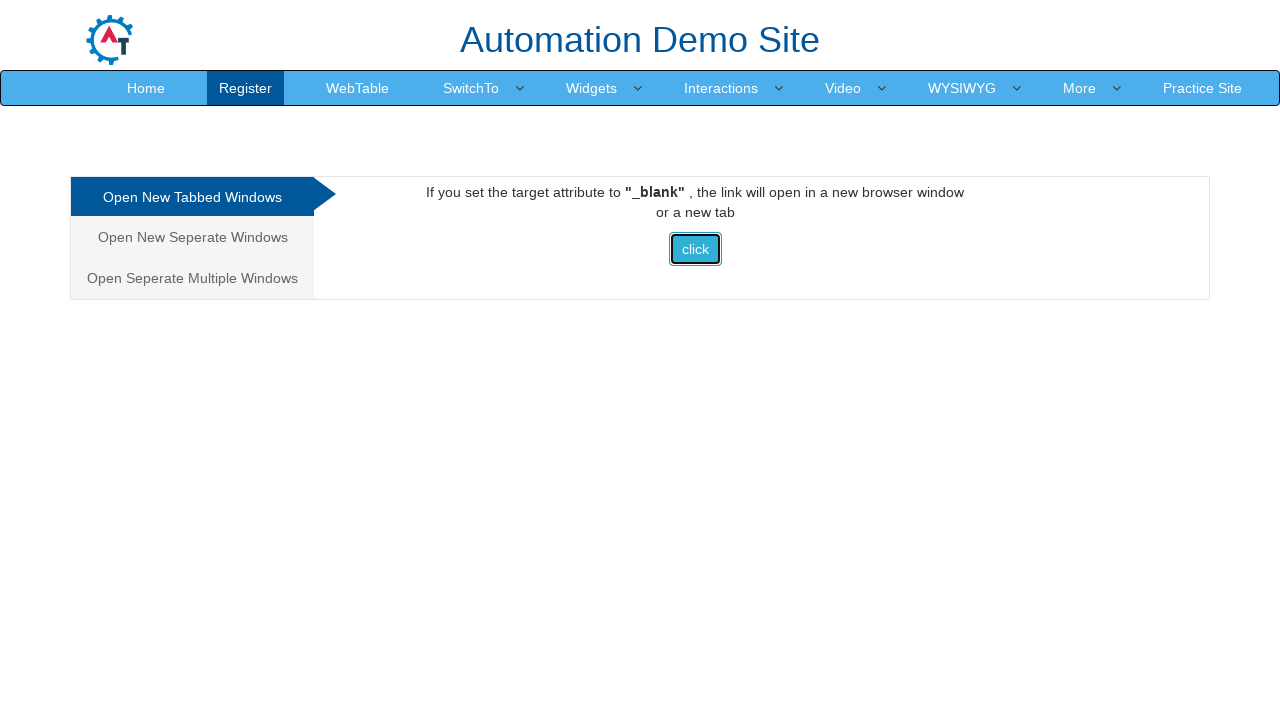

Captured new tab/page object
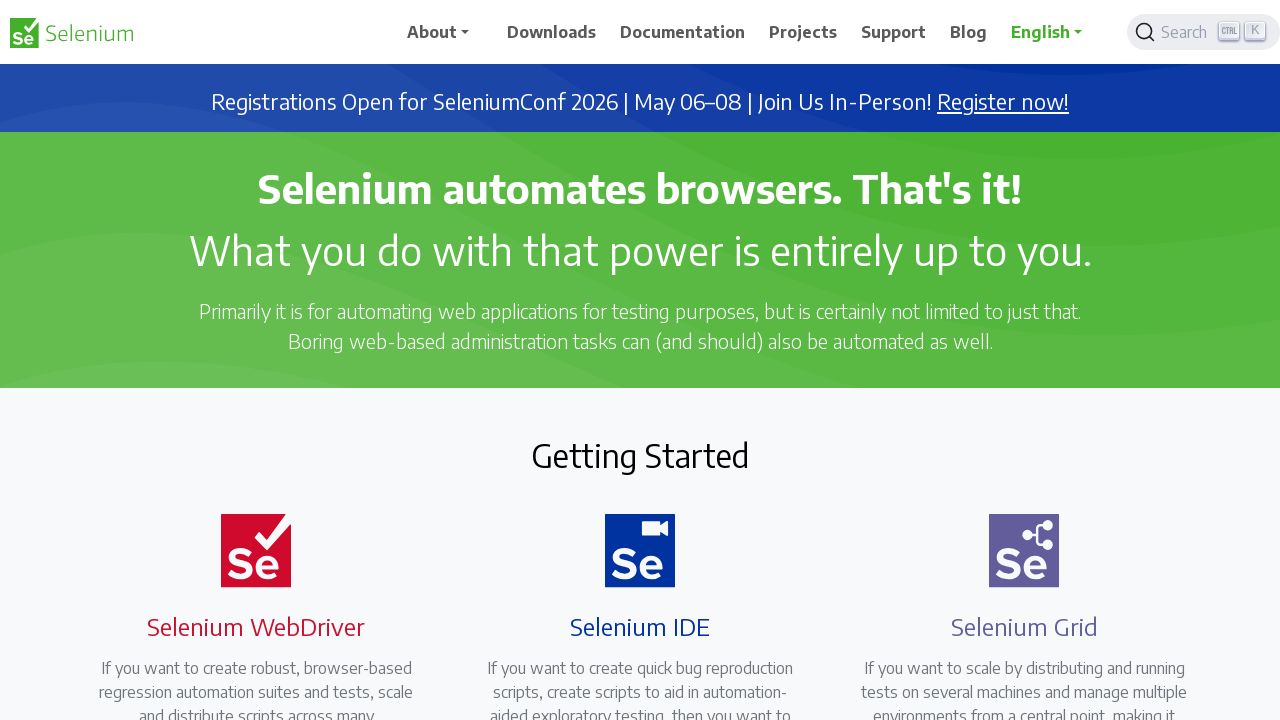

New tab finished loading
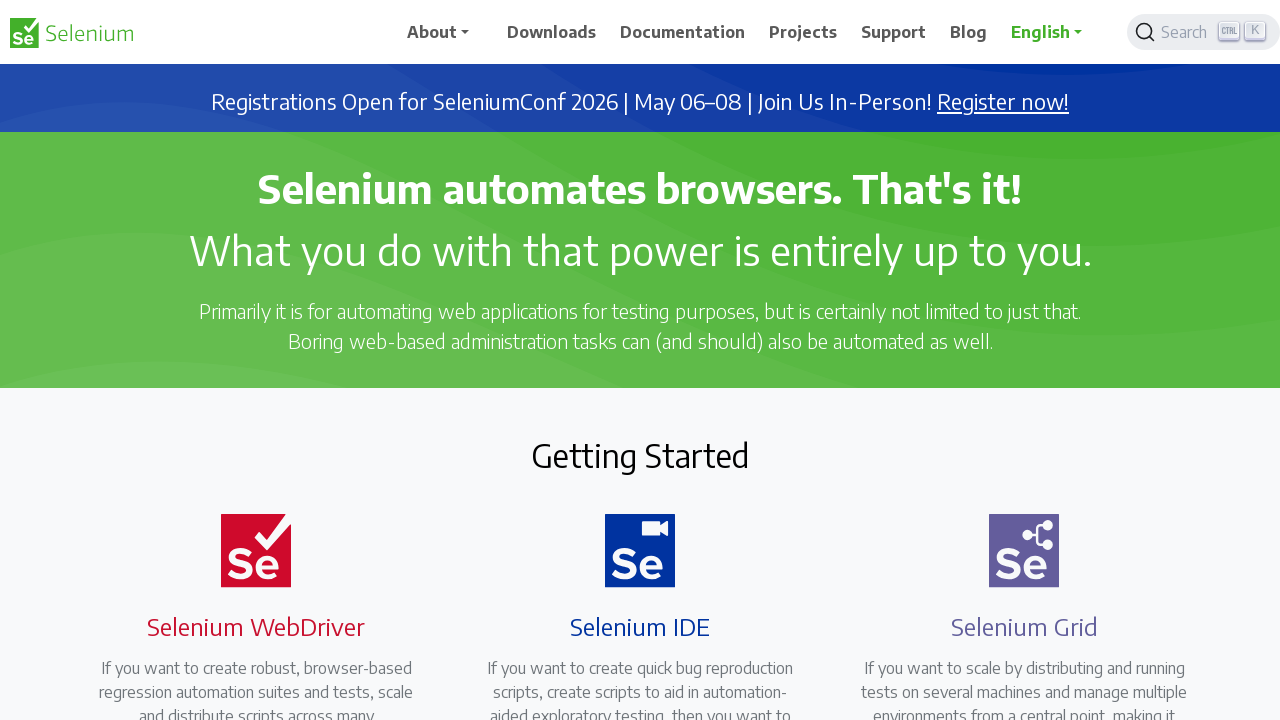

Verified new tab navigated to Selenium website (https://www.selenium.dev/)
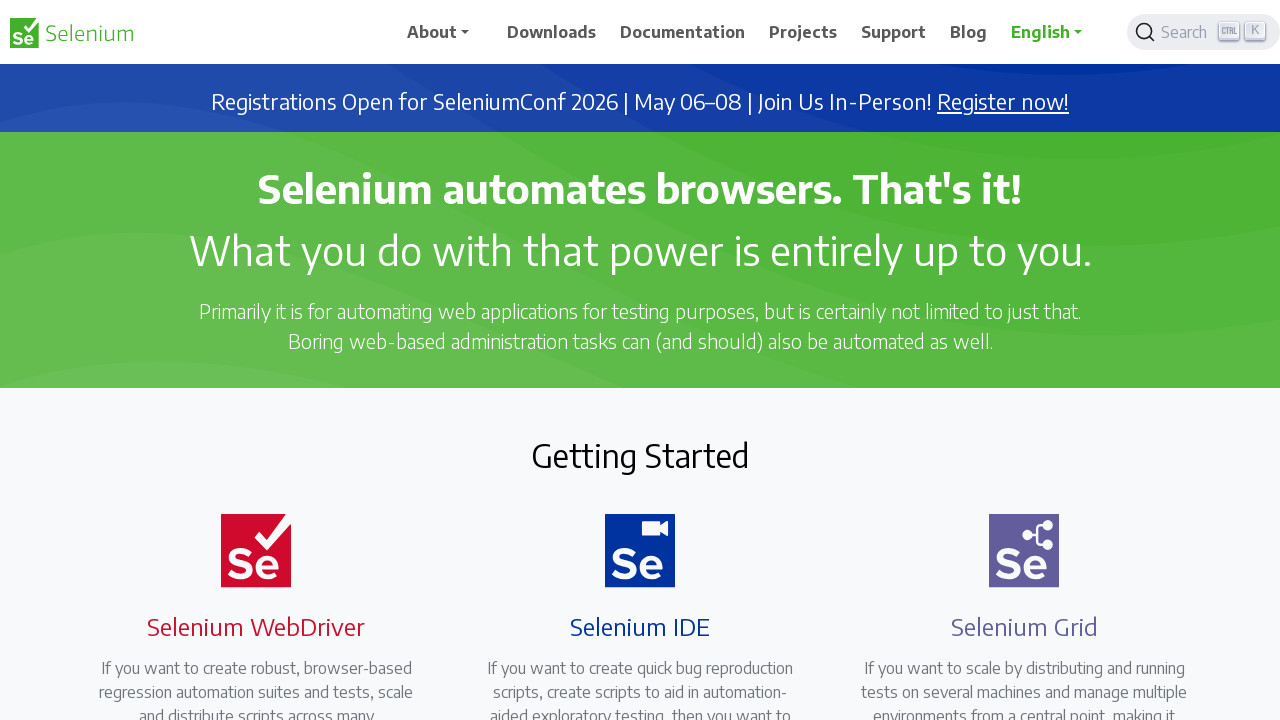

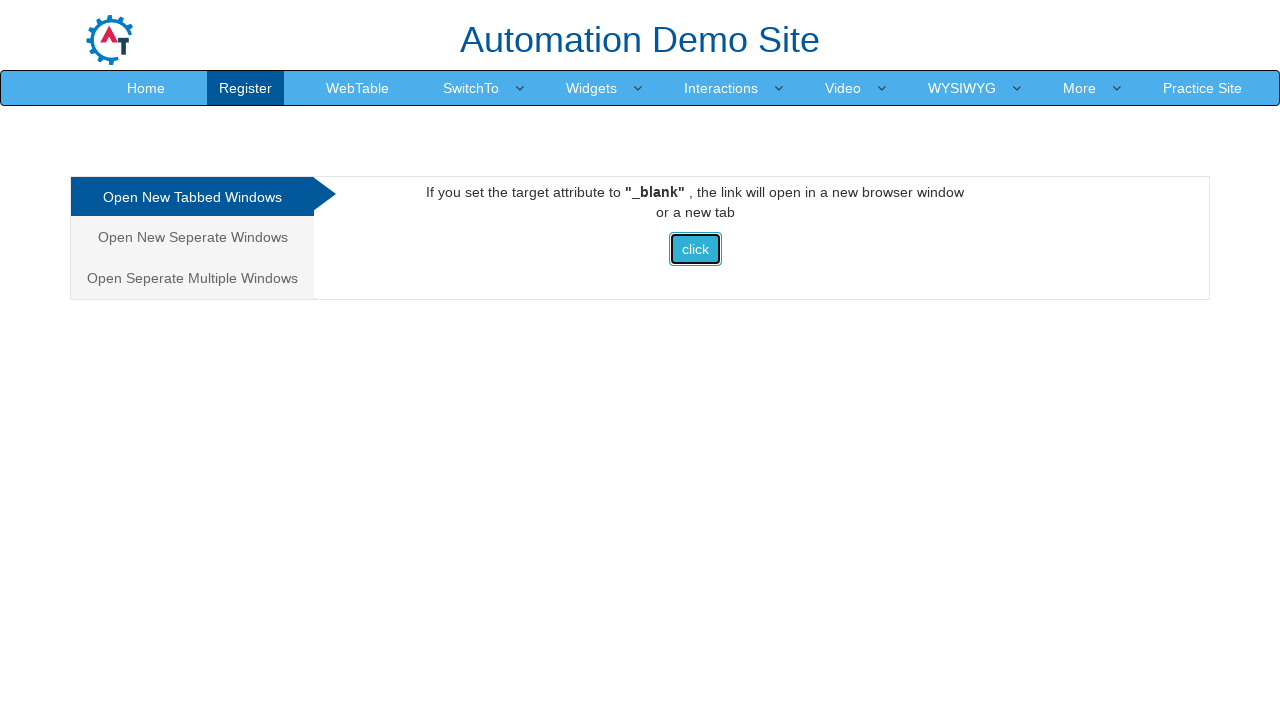